Navigates to a practice website, clicks on the Registration Form link, and retrieves placeholder attributes from form fields

Starting URL: https://practice.cydeo.com

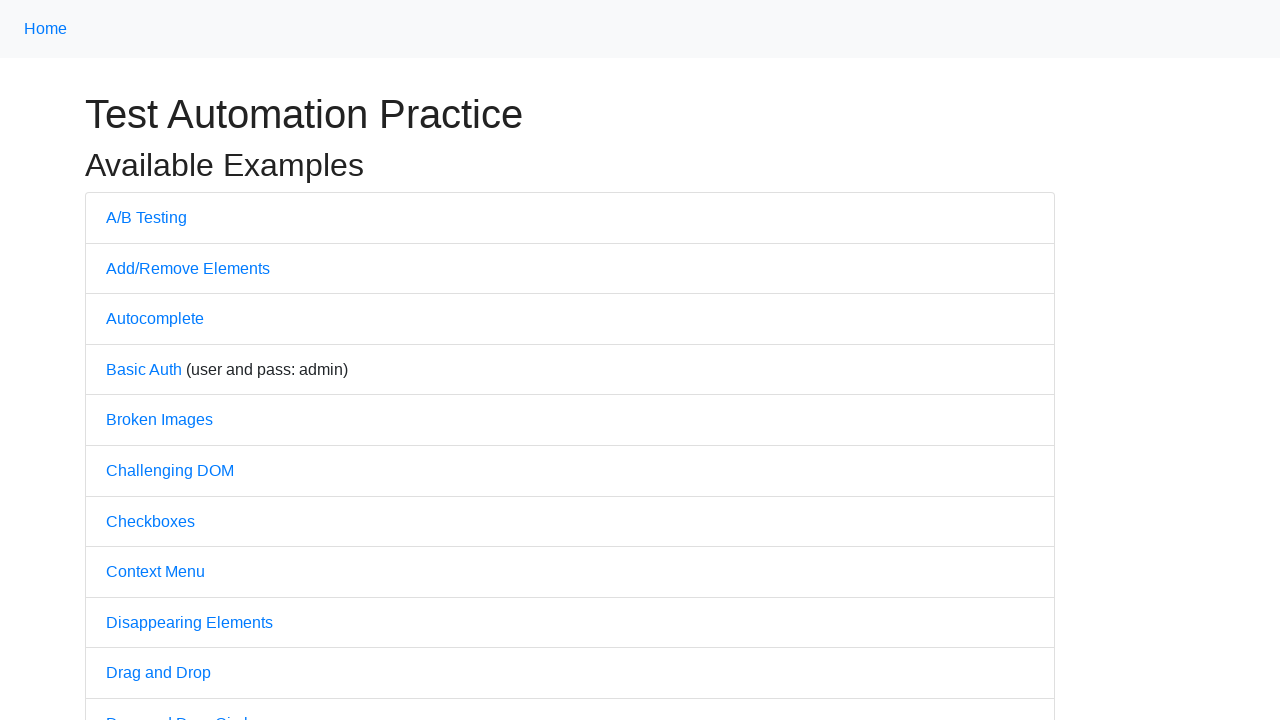

Clicked on Registration Form link at (170, 360) on a:has-text('Registration Form')
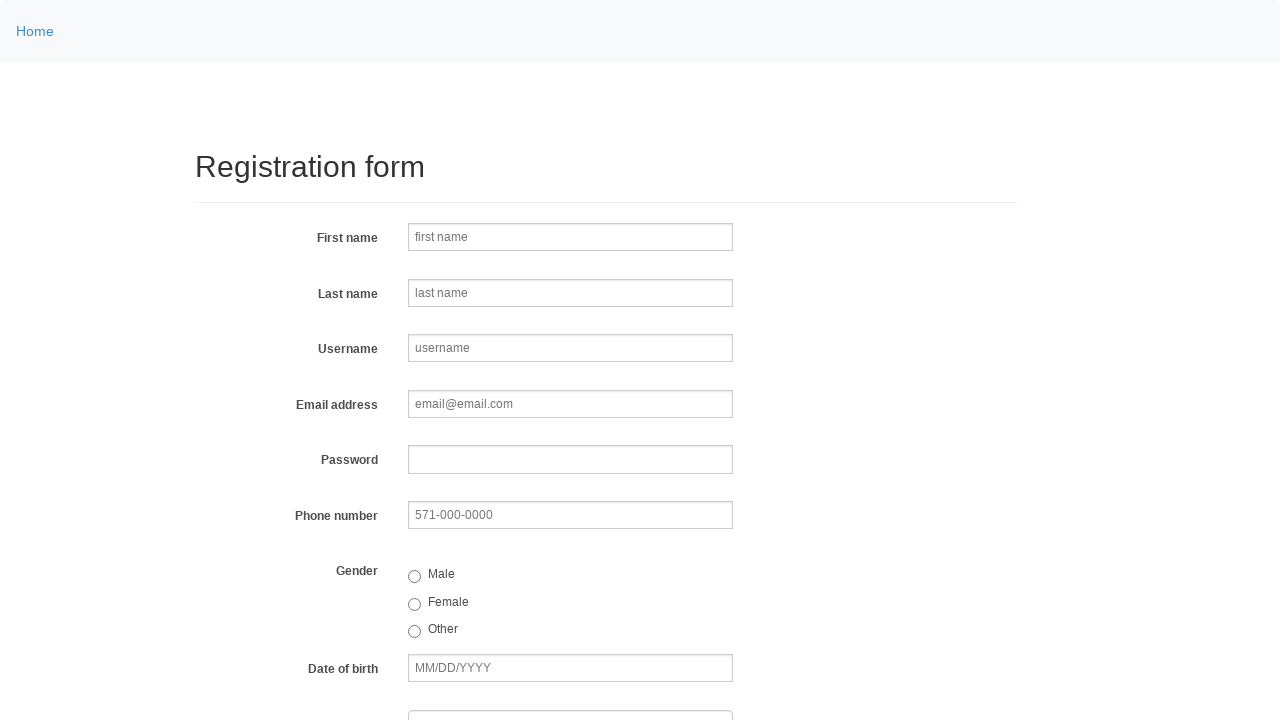

Registration form loaded and firstname input field is visible
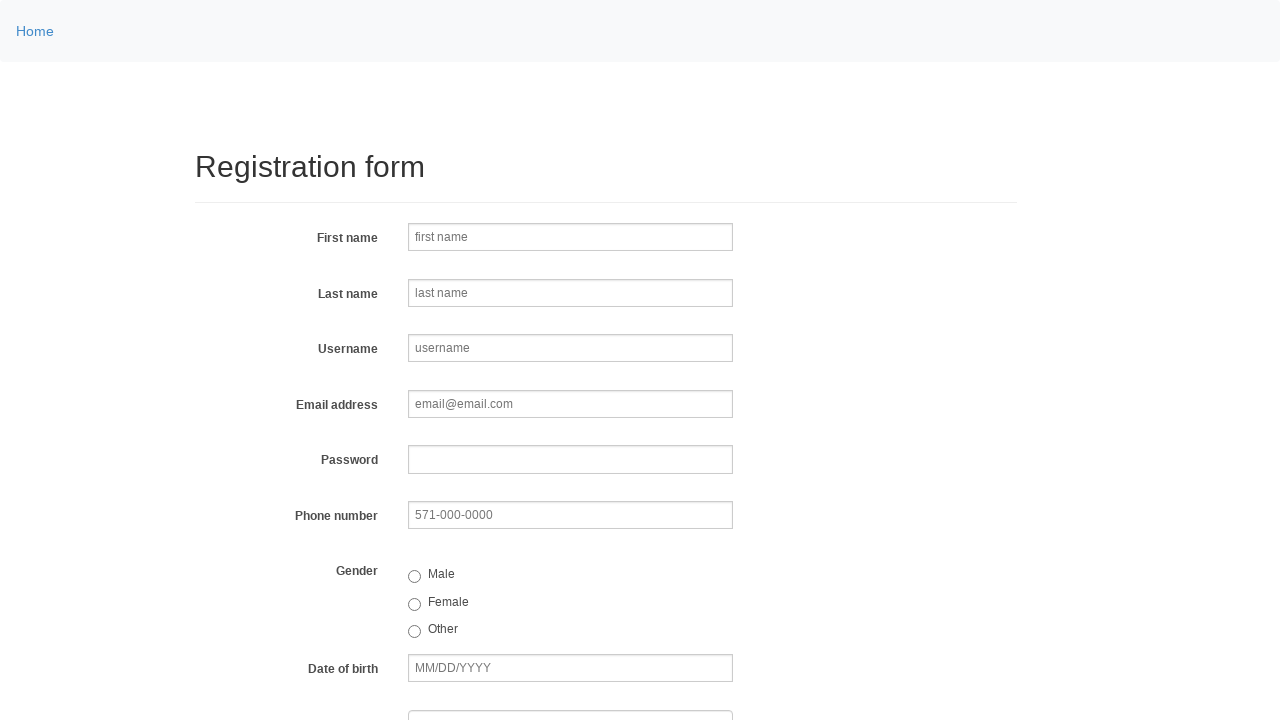

Retrieved placeholder attribute from firstname field: 'first name'
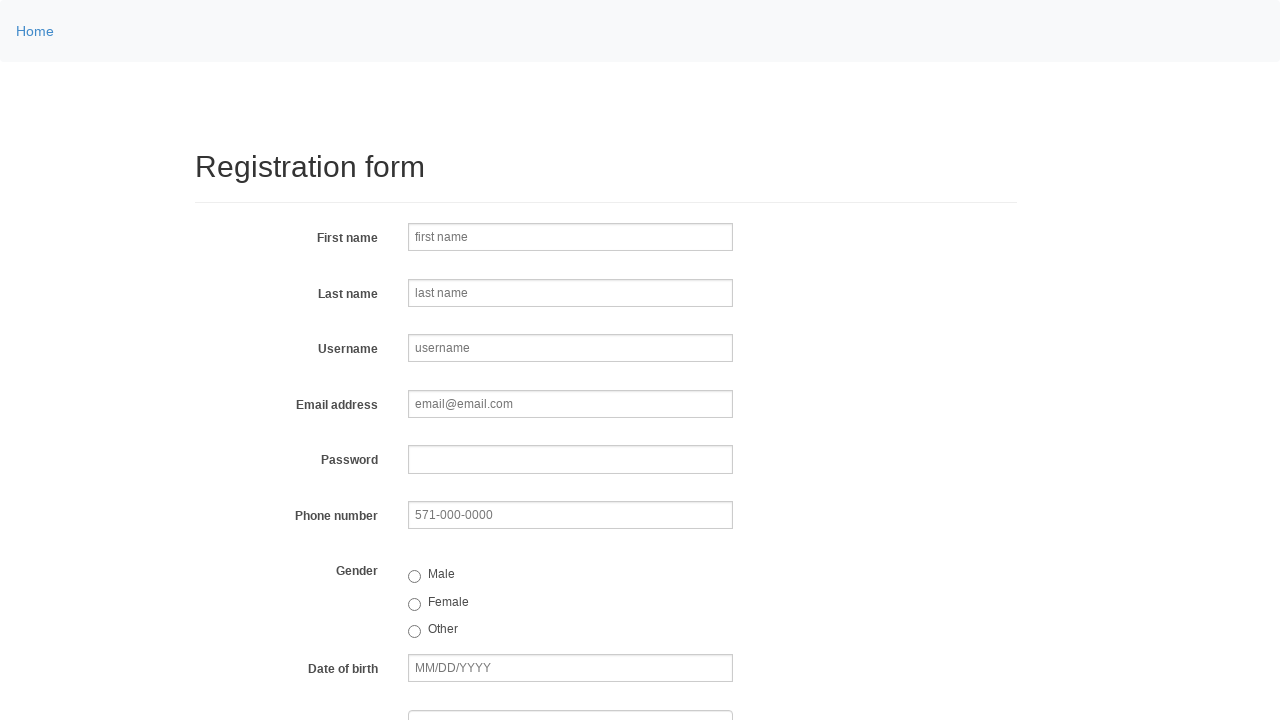

Retrieved placeholder attribute from lastname field: 'last name'
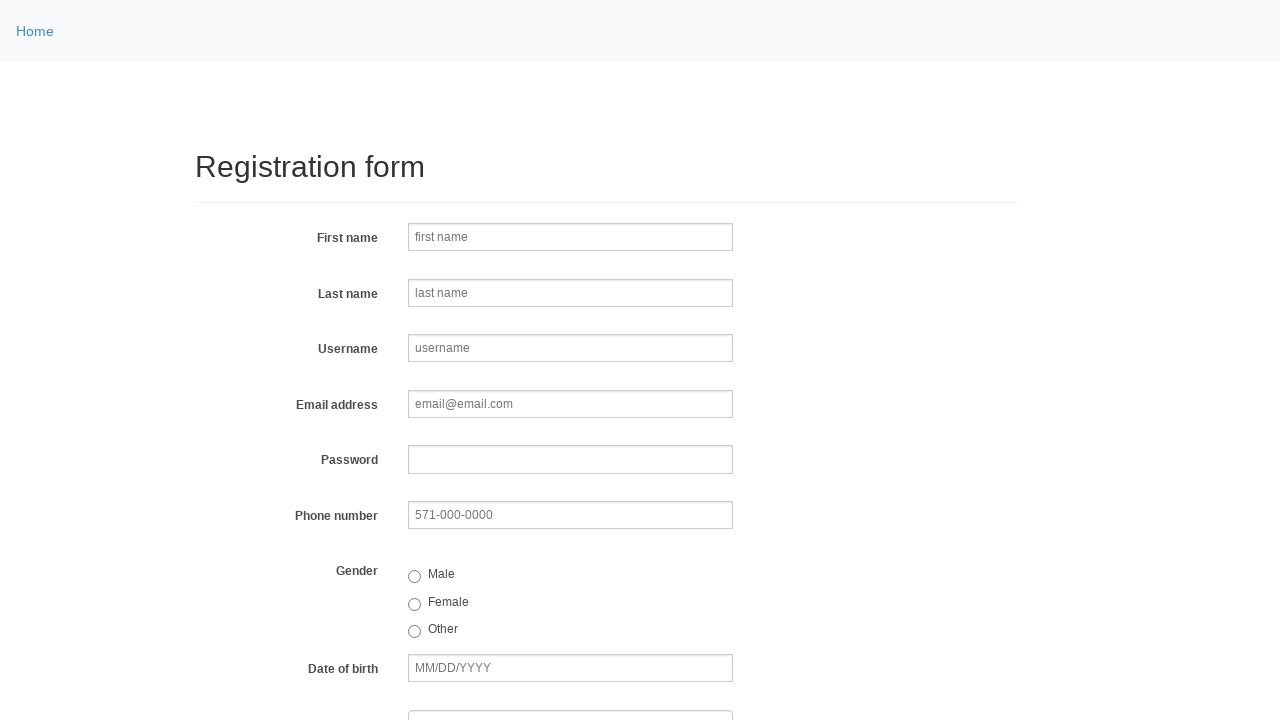

Retrieved placeholder attribute from username field: 'username'
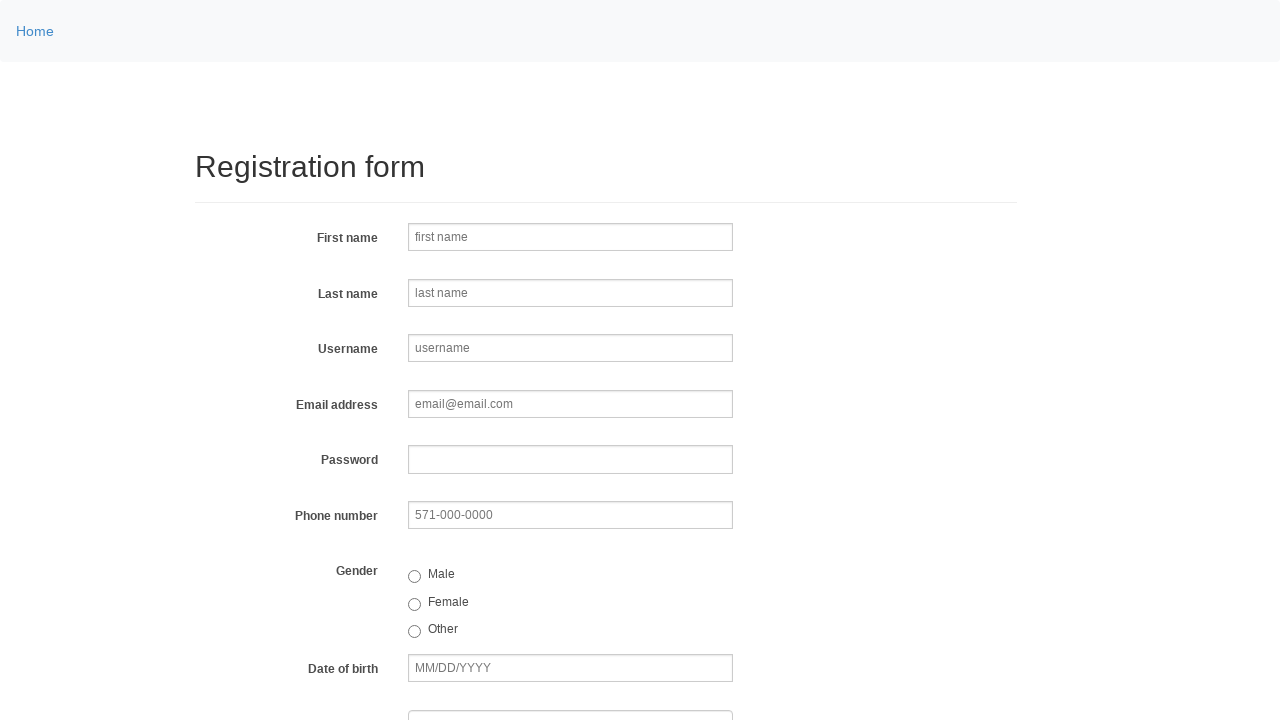

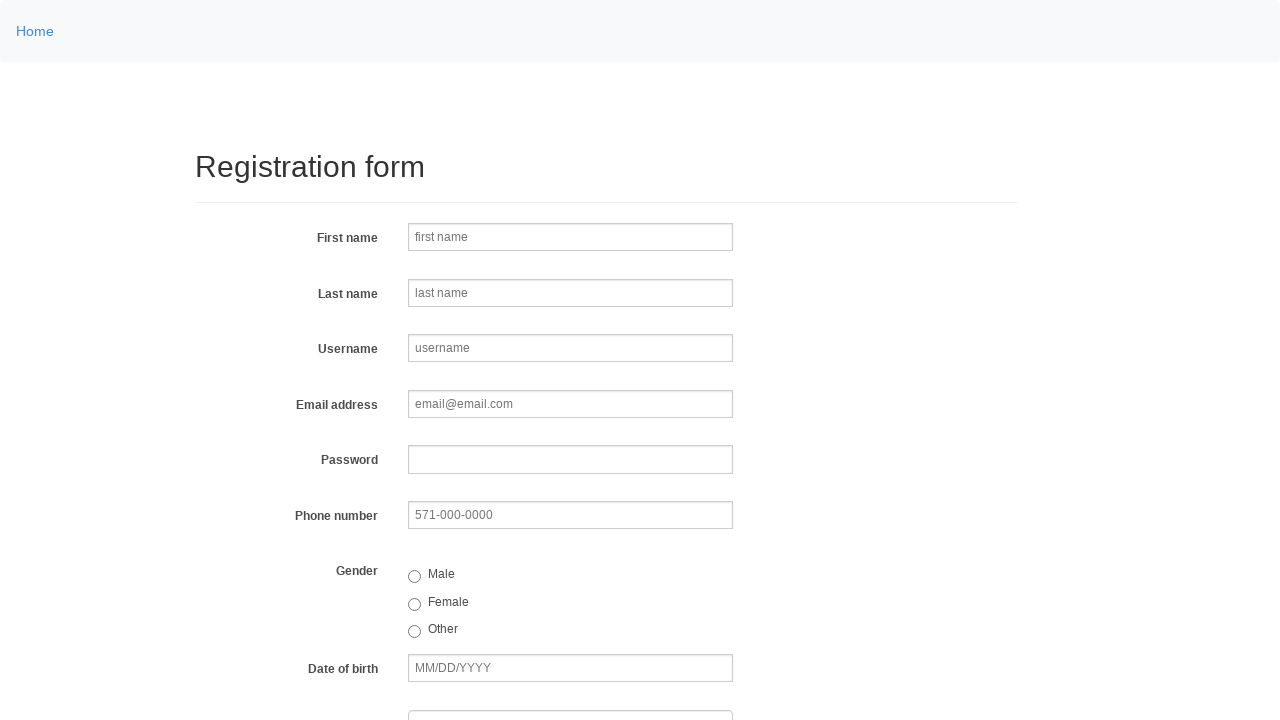